Tests handling of stale element reference exception with retry logic when clicking refresh link on dynamic content page

Starting URL: https://the-internet.herokuapp.com/dynamic_content?with_content=static

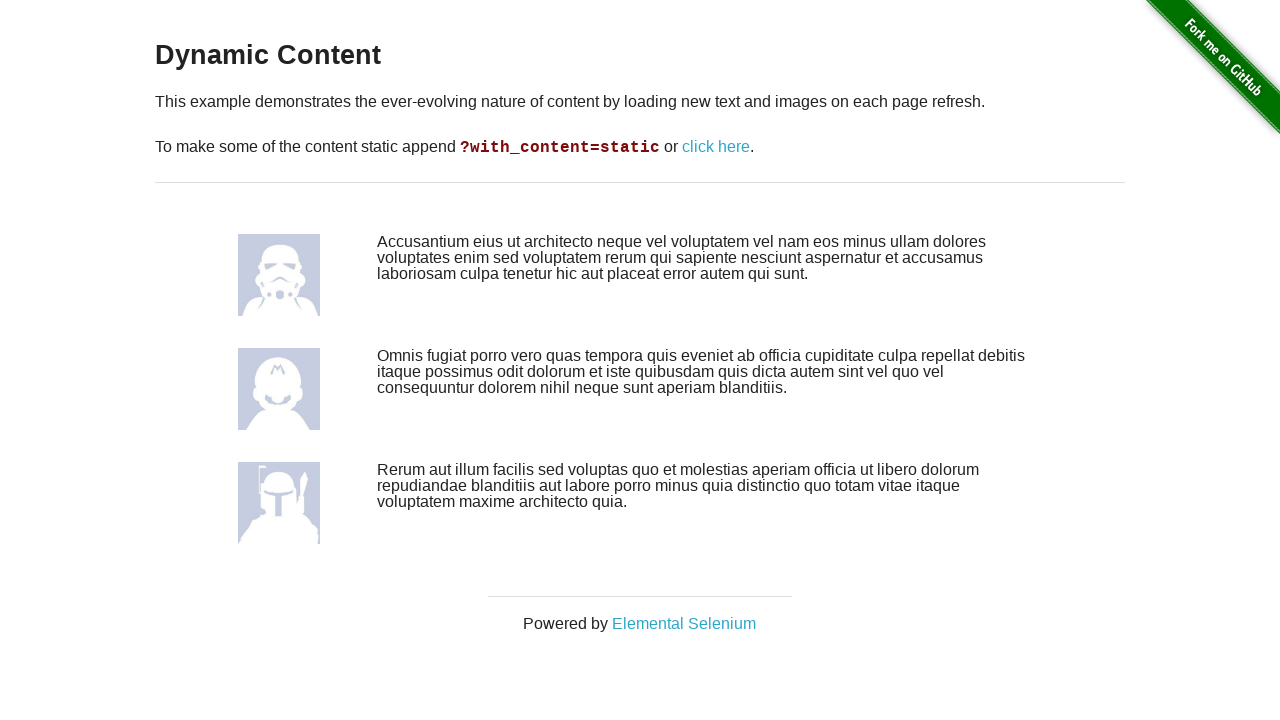

Clicked refresh link on dynamic content page at (716, 147) on xpath=//a[.='click here']
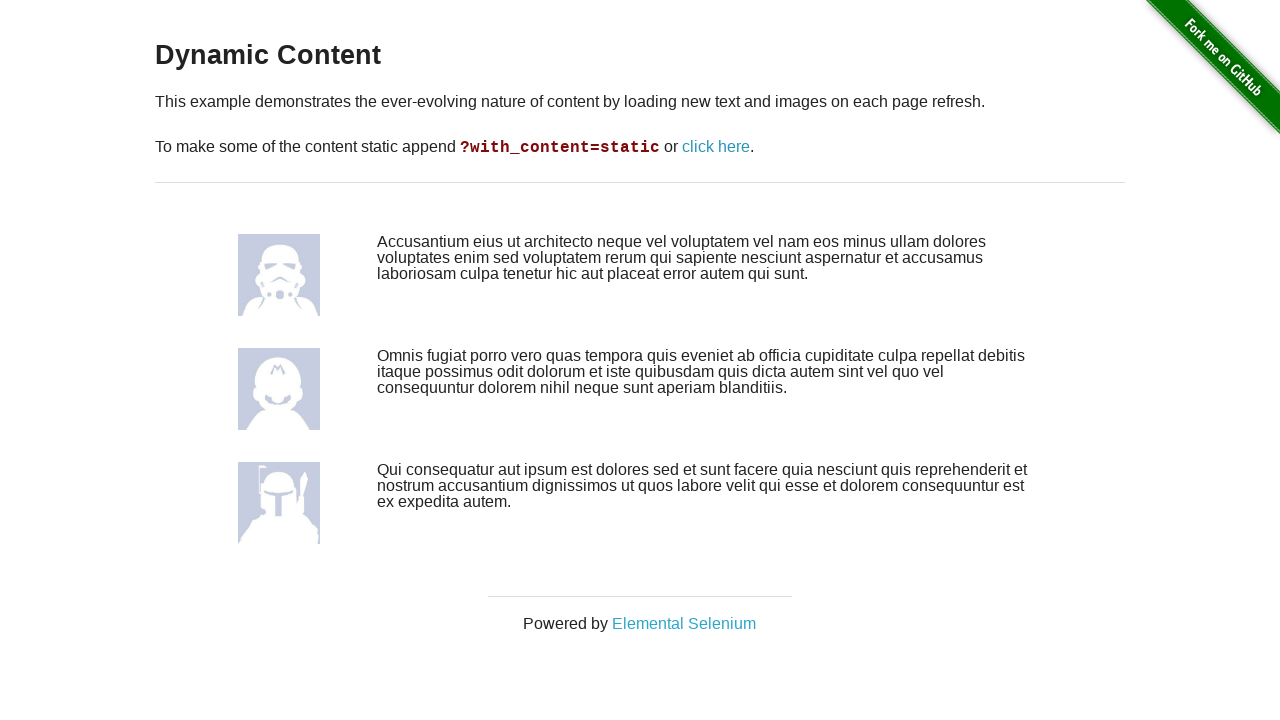

Verified dynamic content element is present after refresh
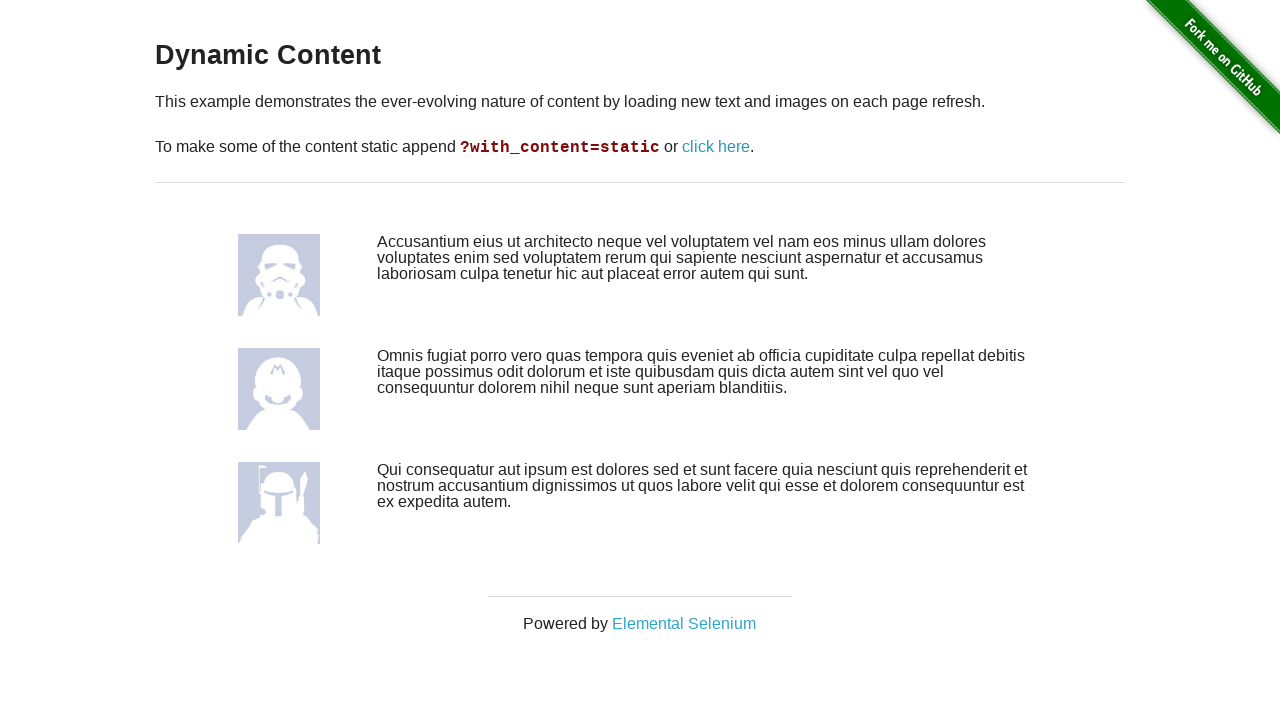

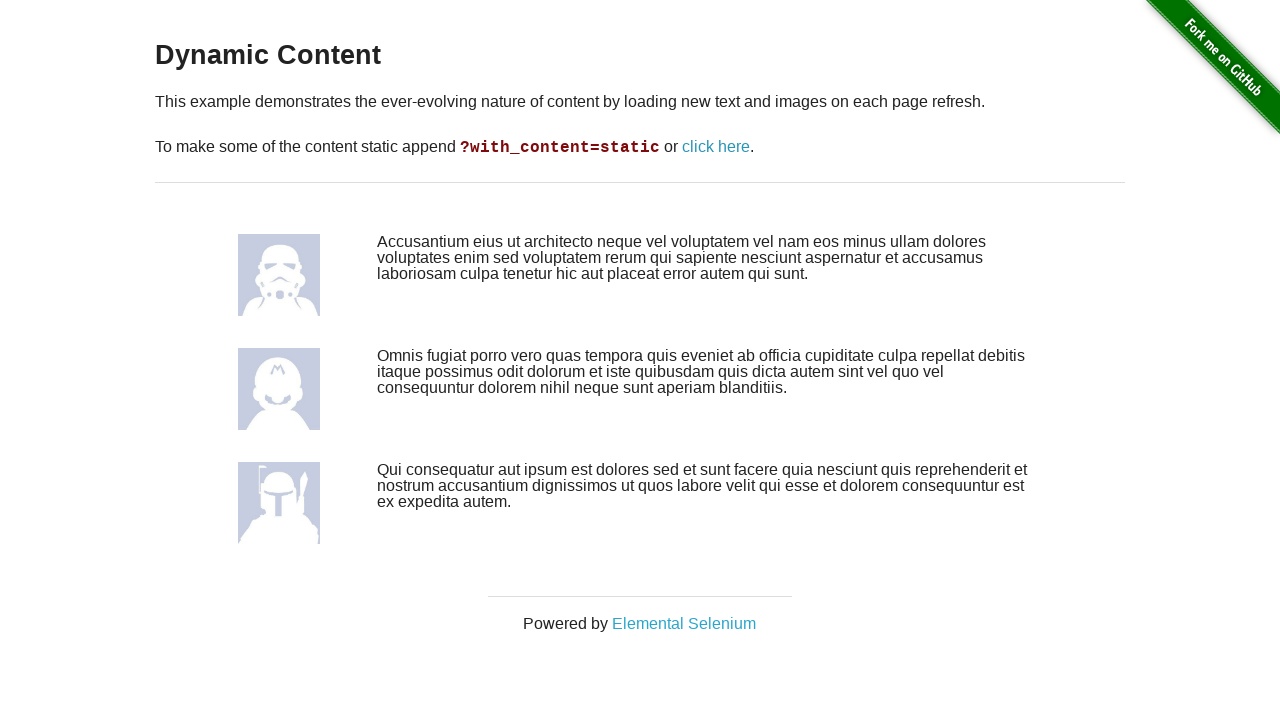